Tests drag and drop functionality by dragging three elements (Angular, MongoDB, and Node) into a drop area

Starting URL: https://demo.automationtesting.in/Static.html

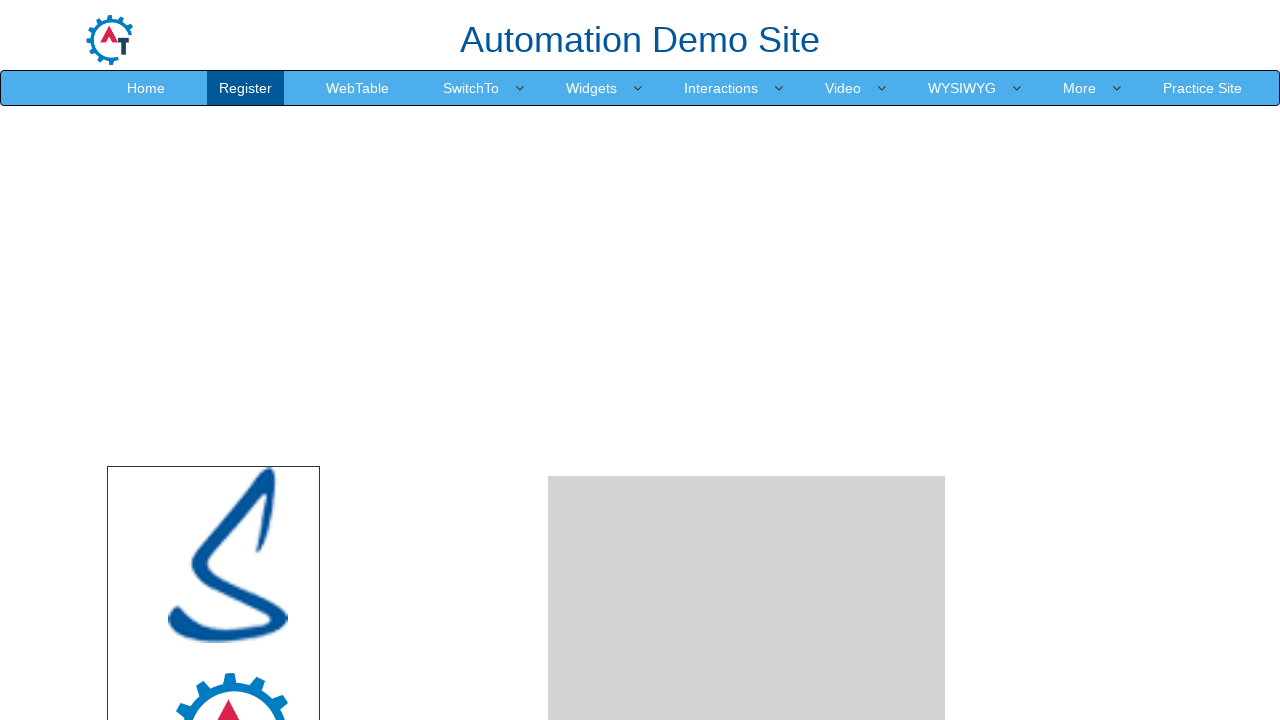

Dragged Angular element to drop area at (747, 481)
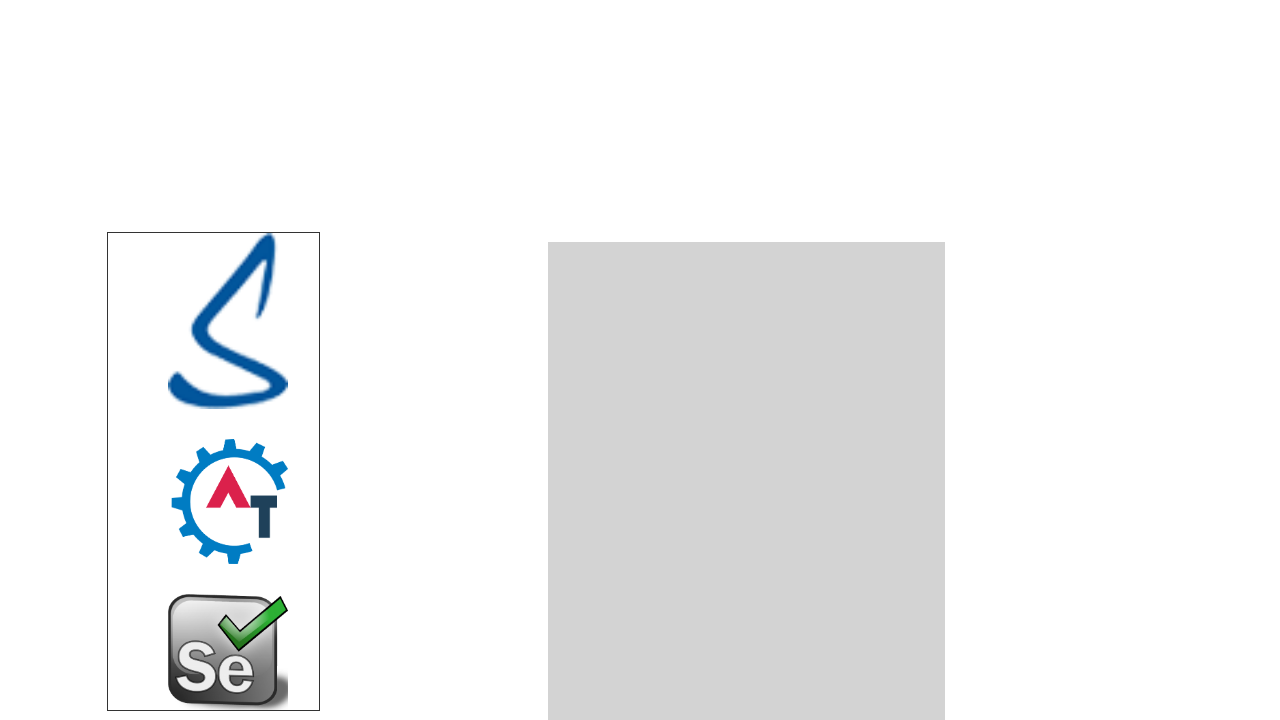

Dragged MongoDB element to drop area at (747, 481)
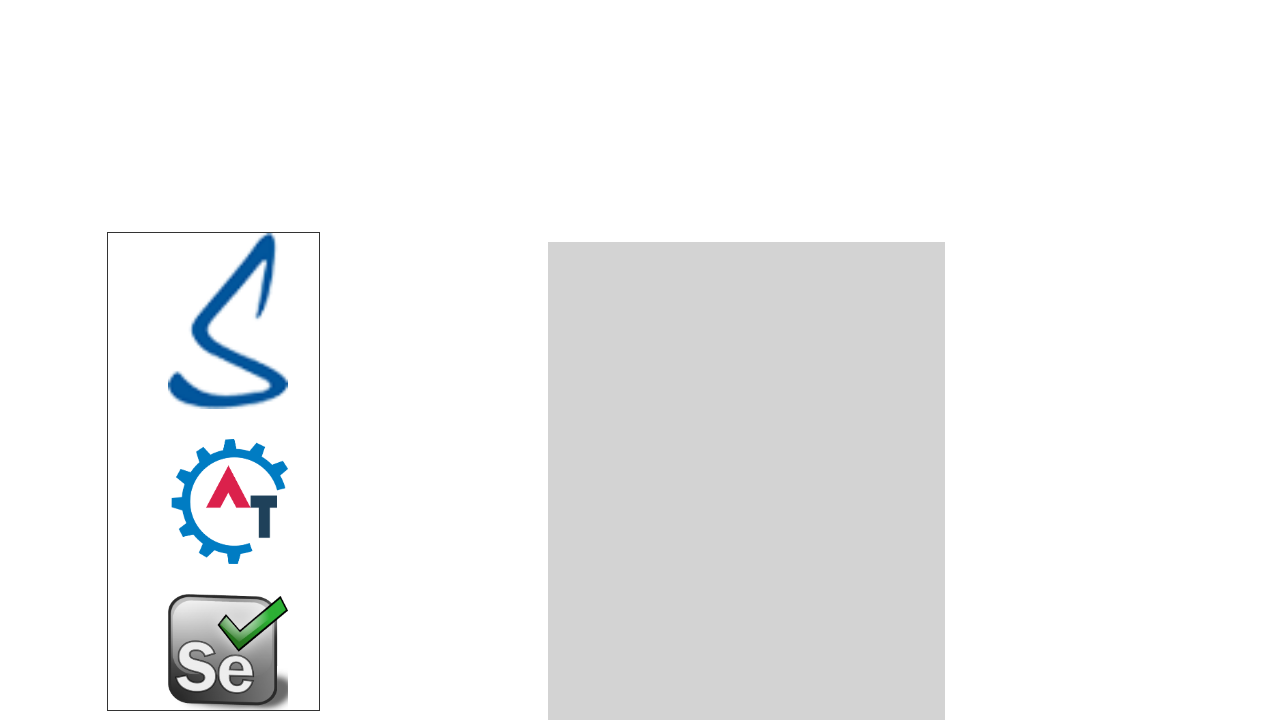

Dragged Node element to drop area at (747, 481)
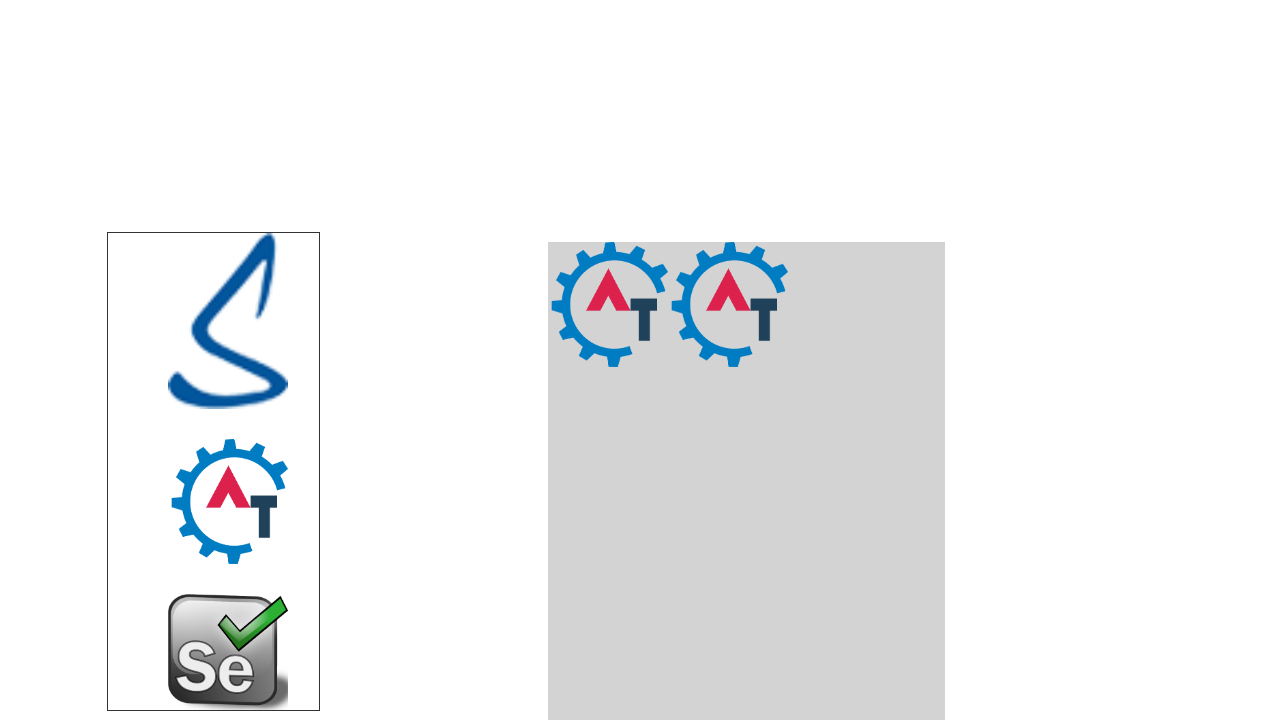

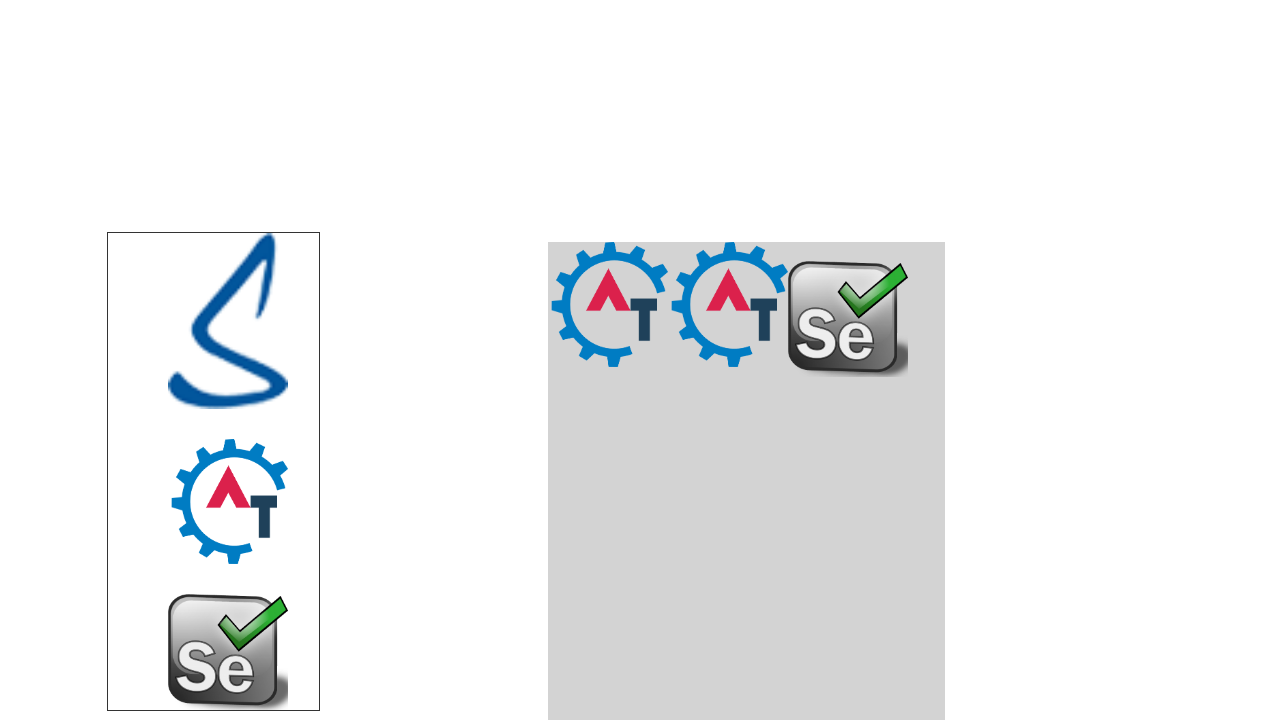